Tests radio button functionality on a practice form by selecting the "Male" gender option and verifying the selection state changes

Starting URL: https://www.techlistic.com/p/selenium-practice-form.html

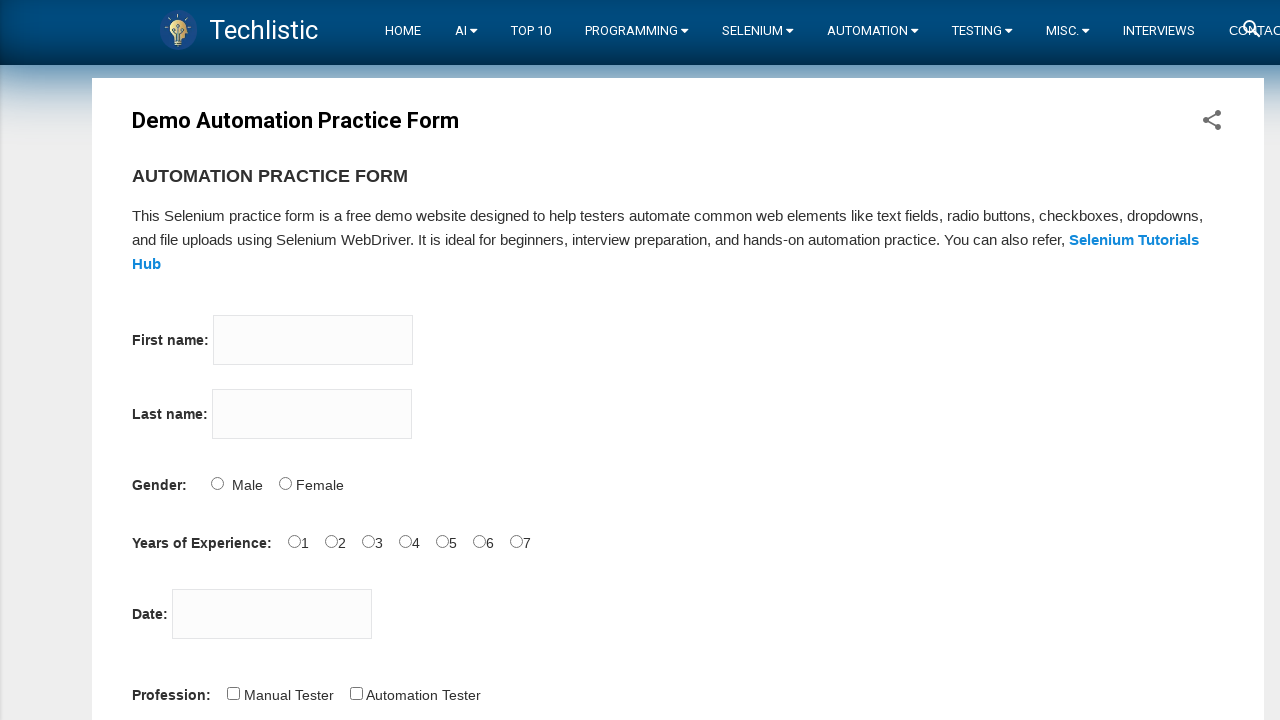

Waited for Male radio button to be visible on the practice form
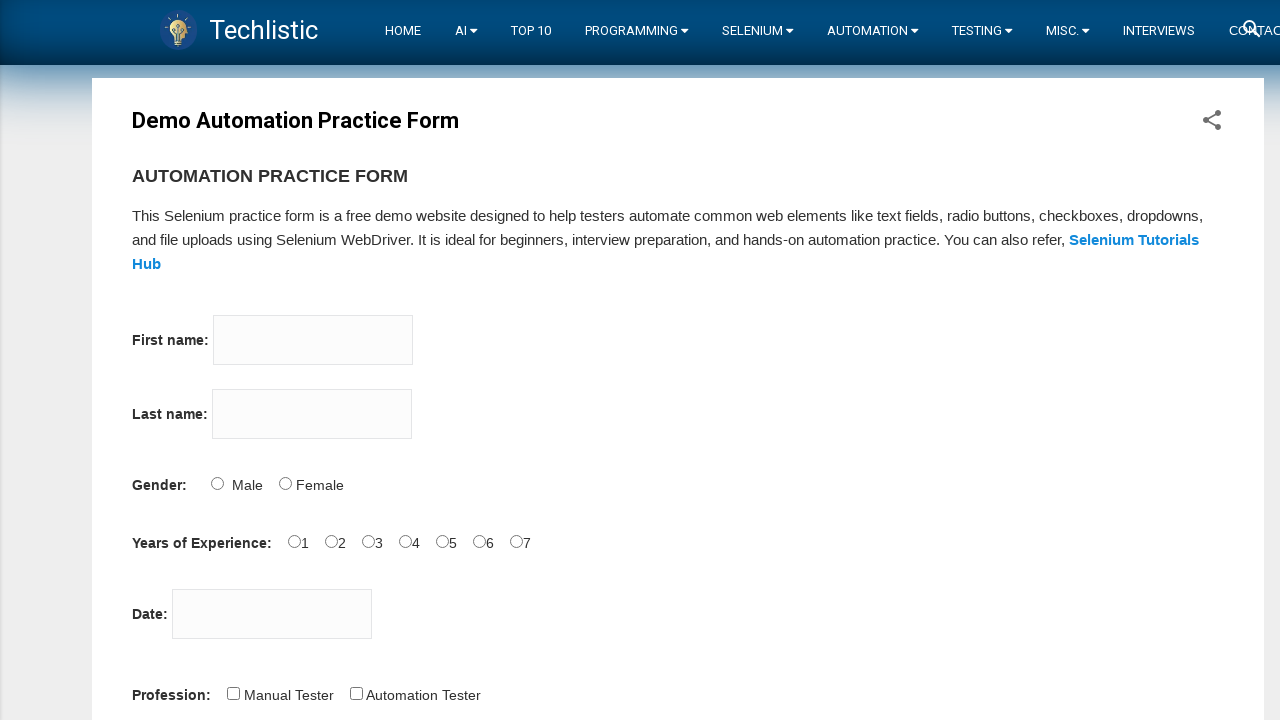

Scrolled Male radio button into view
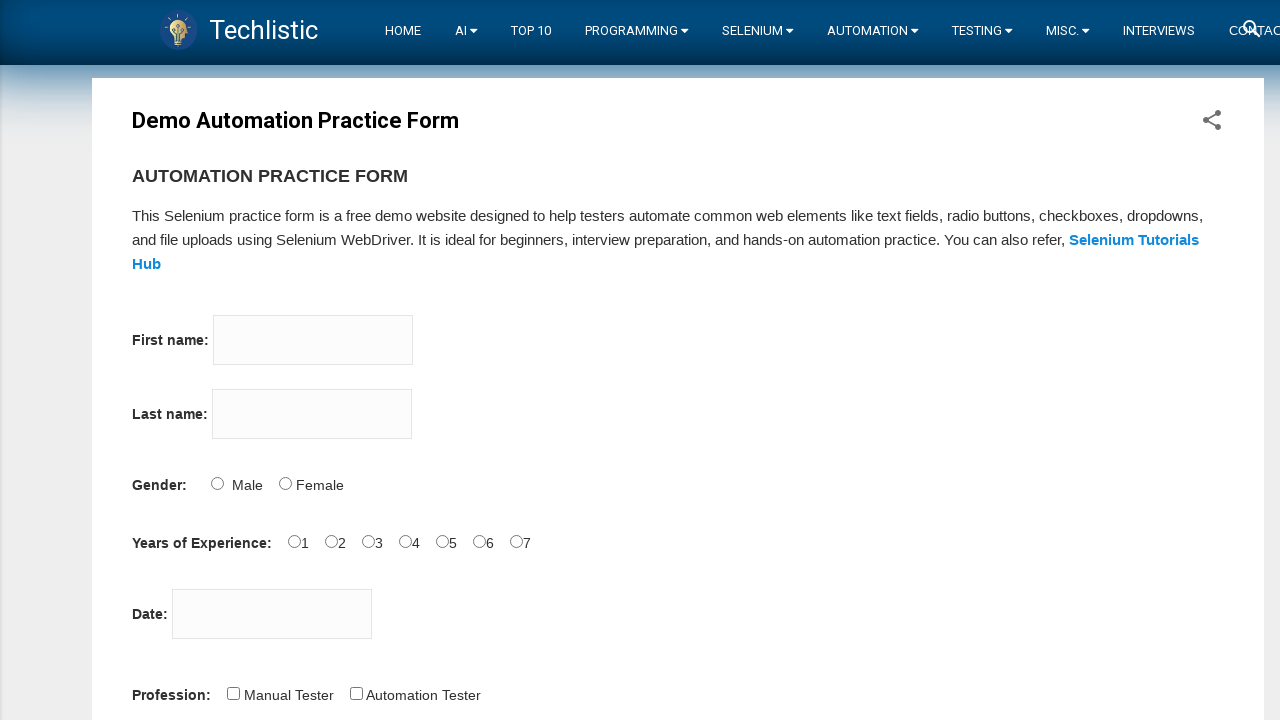

Clicked Male radio button to select it
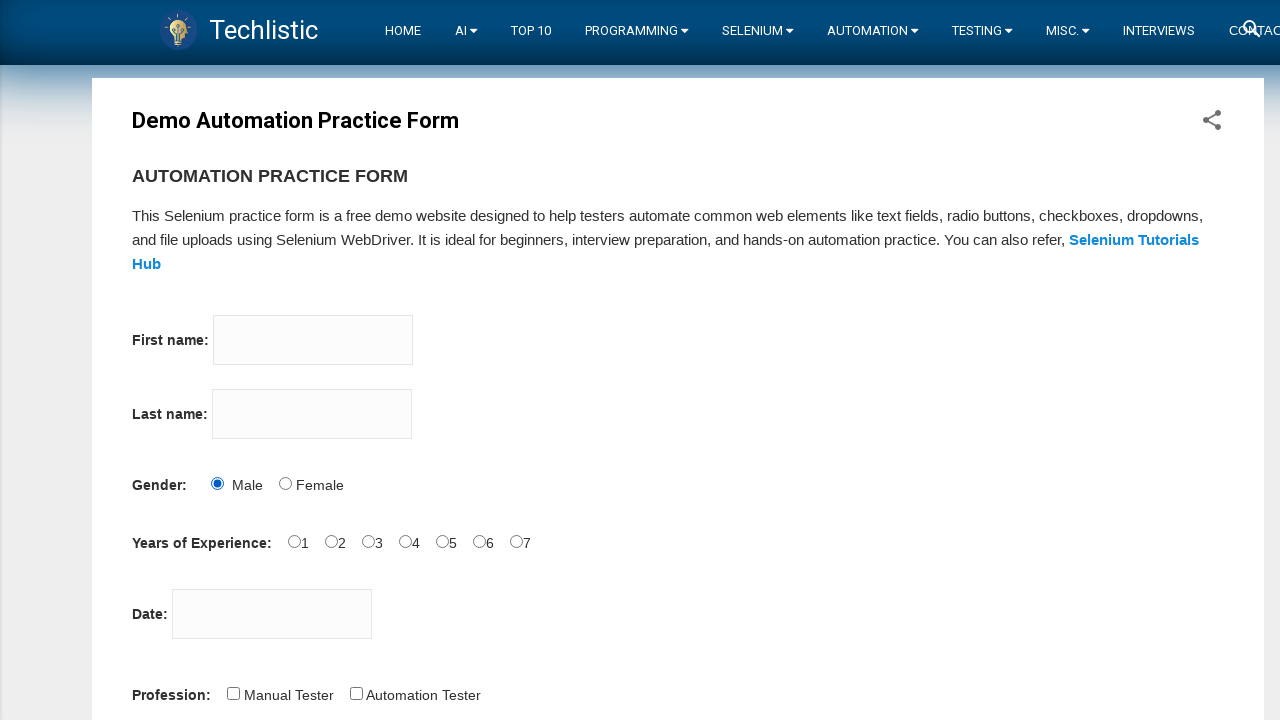

Verified that Male radio button is now selected
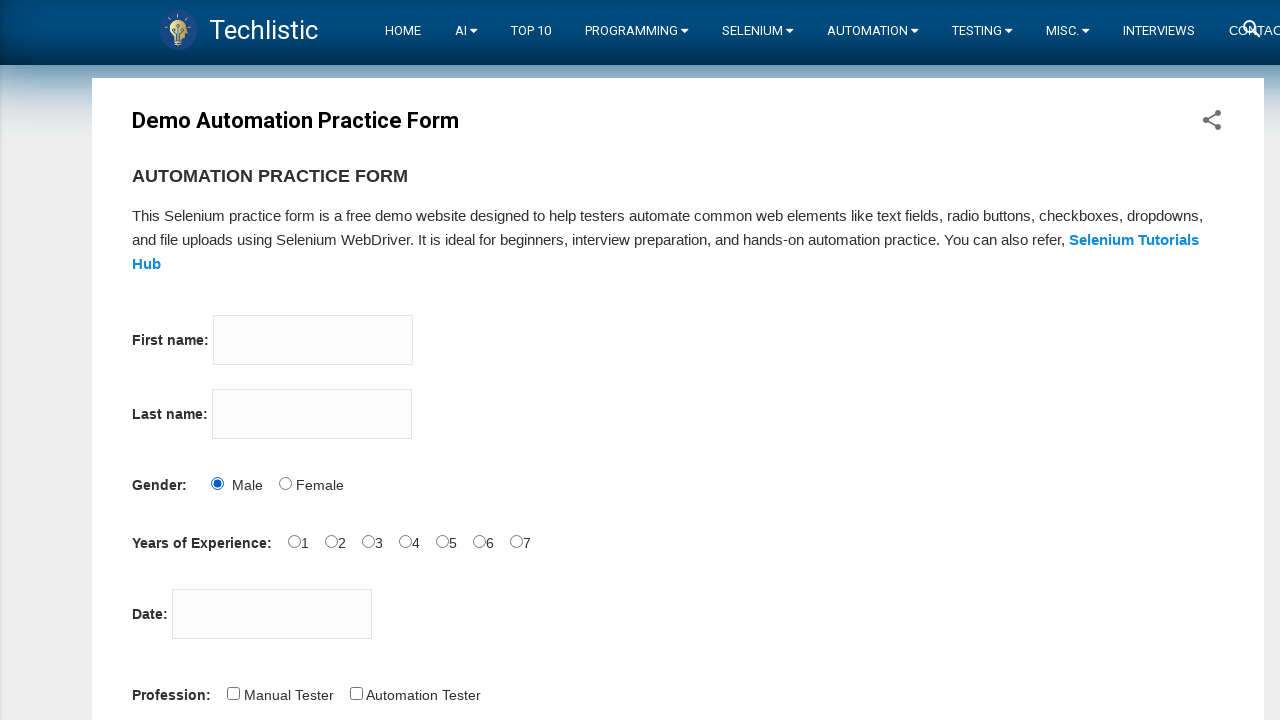

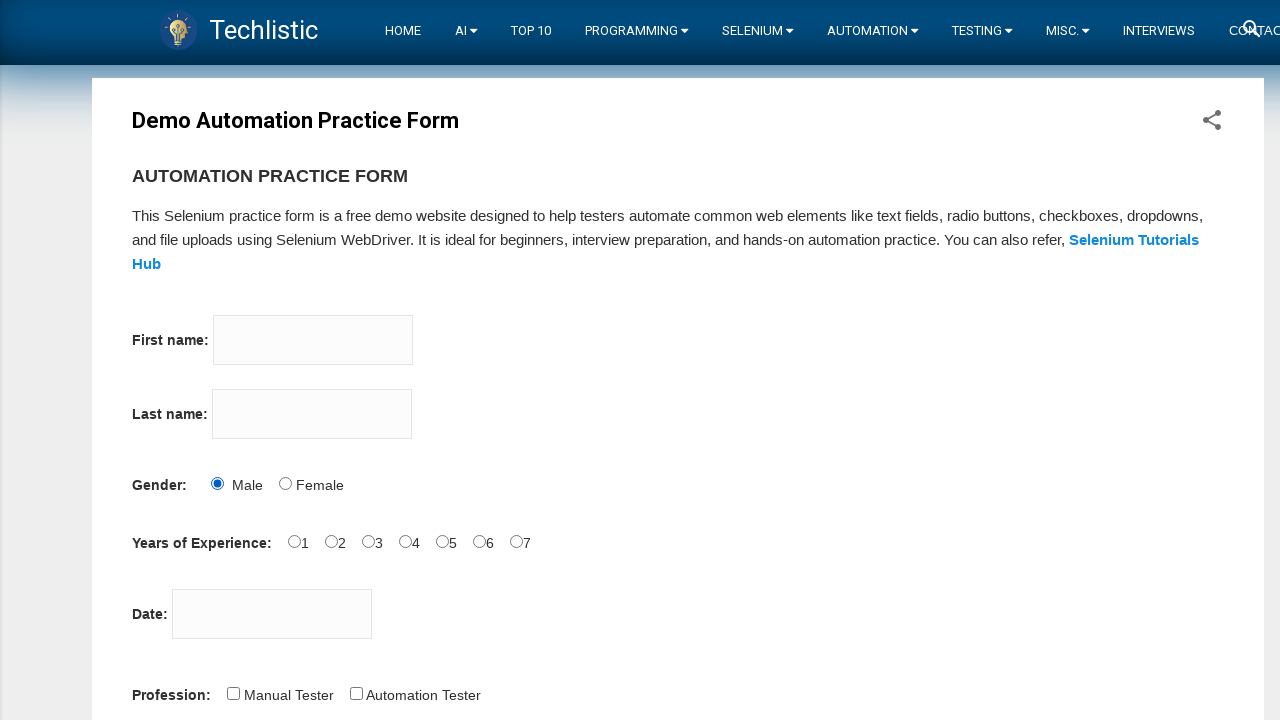